Tests dropdown handling on a trial signup form by selecting various countries from a dropdown using different selection methods (by index, value, visible text) and iterating through options.

Starting URL: https://www.orangehrm.com/orangehrm-30-day-trial/

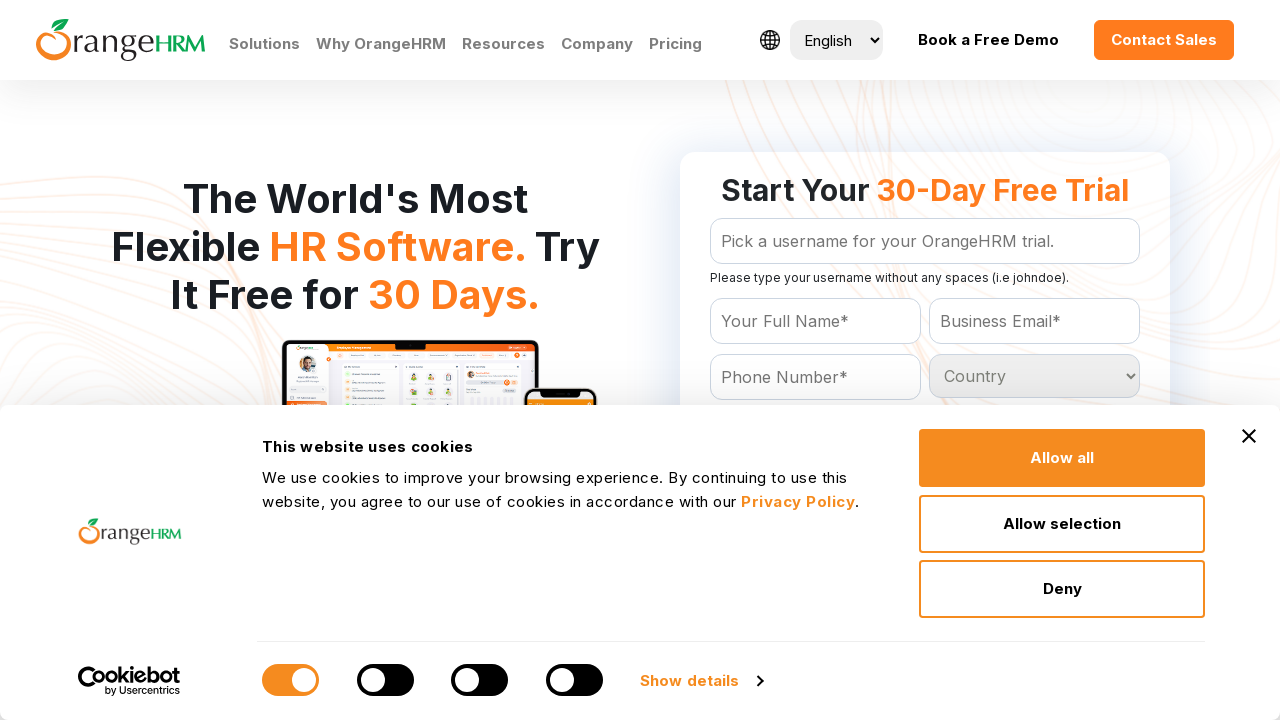

Selected 2nd option (index 1) from country dropdown on #Form_getForm_Country
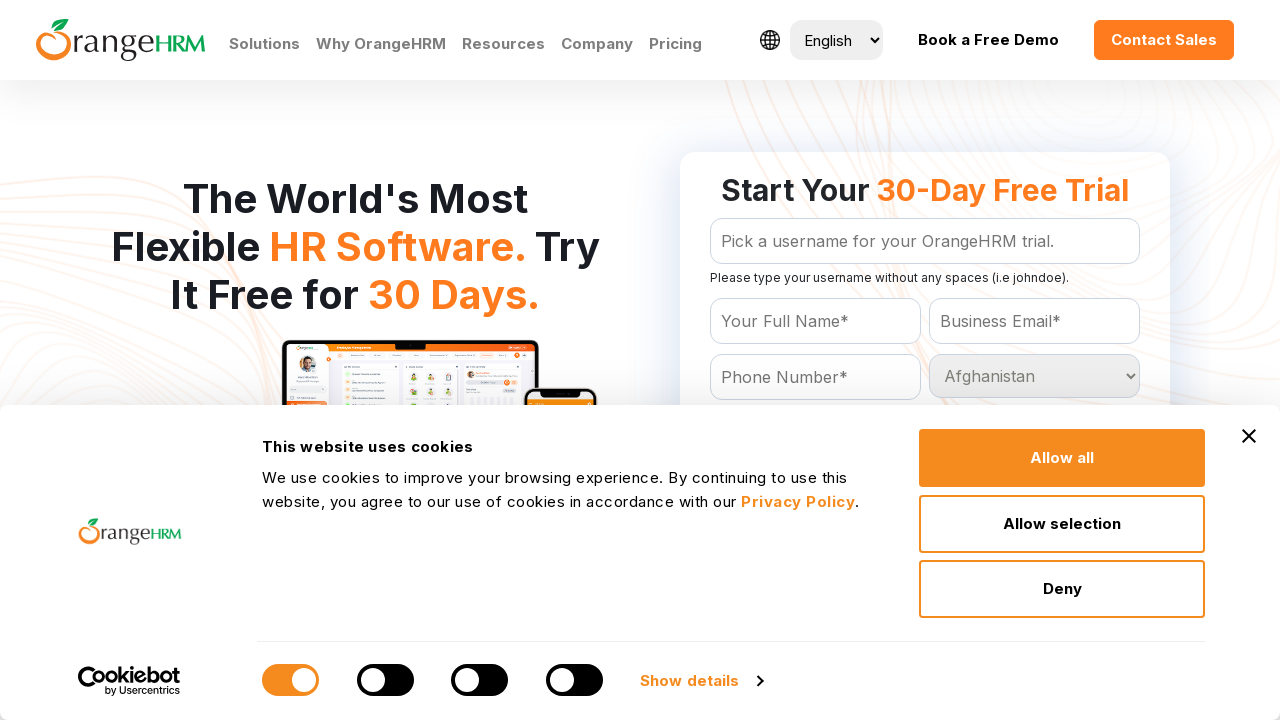

Selected India by value from country dropdown on #Form_getForm_Country
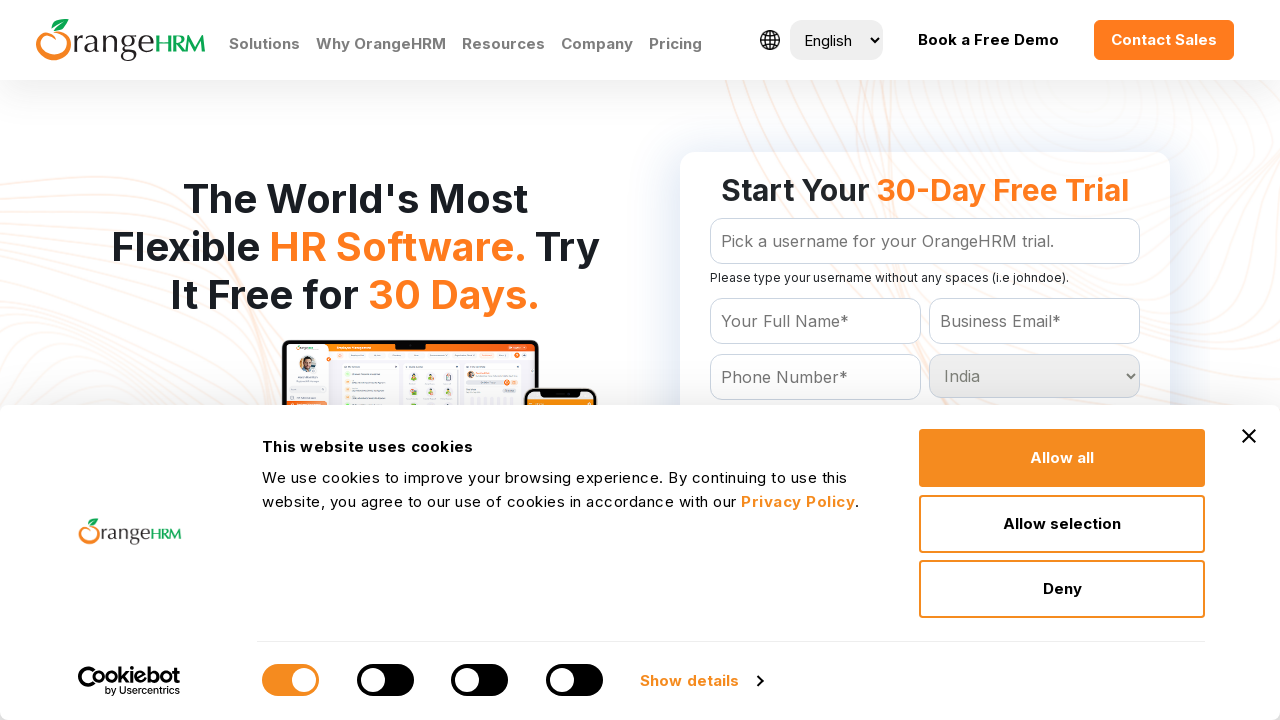

Selected Australia by visible text from country dropdown on #Form_getForm_Country
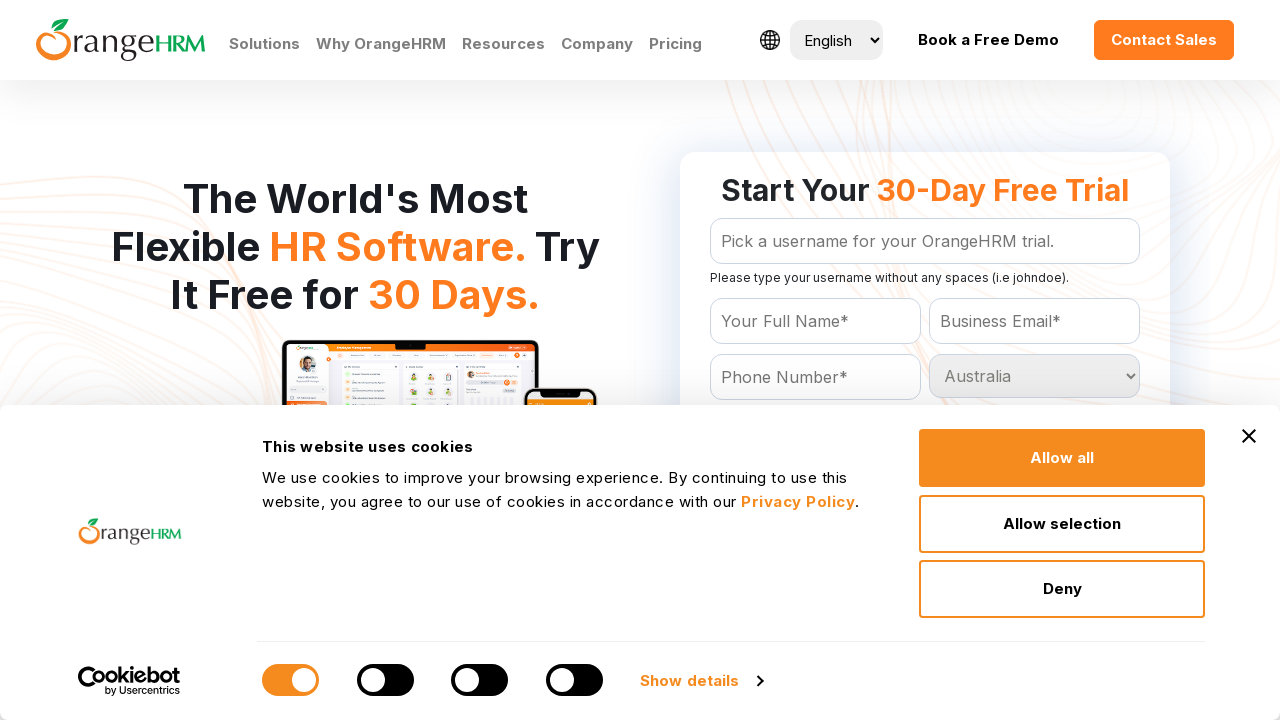

Selected Spain by visible text from country dropdown on #Form_getForm_Country
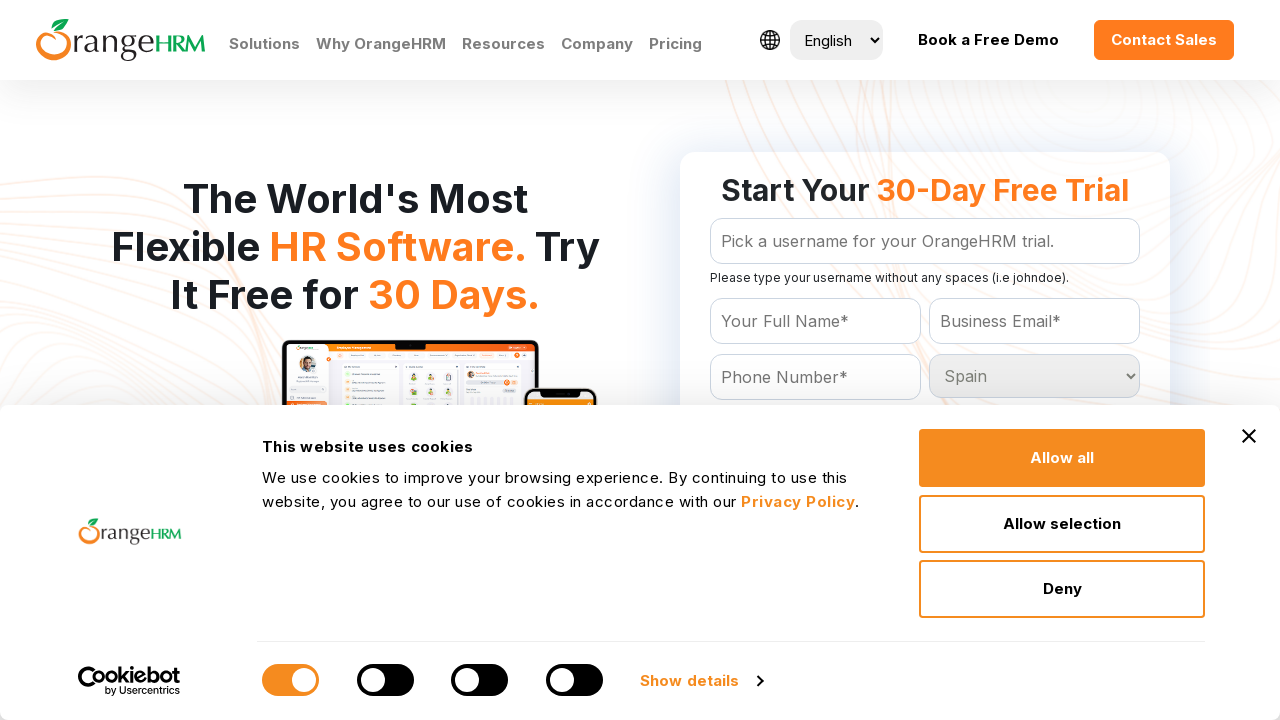

Selected Maldives by visible text from country dropdown on #Form_getForm_Country
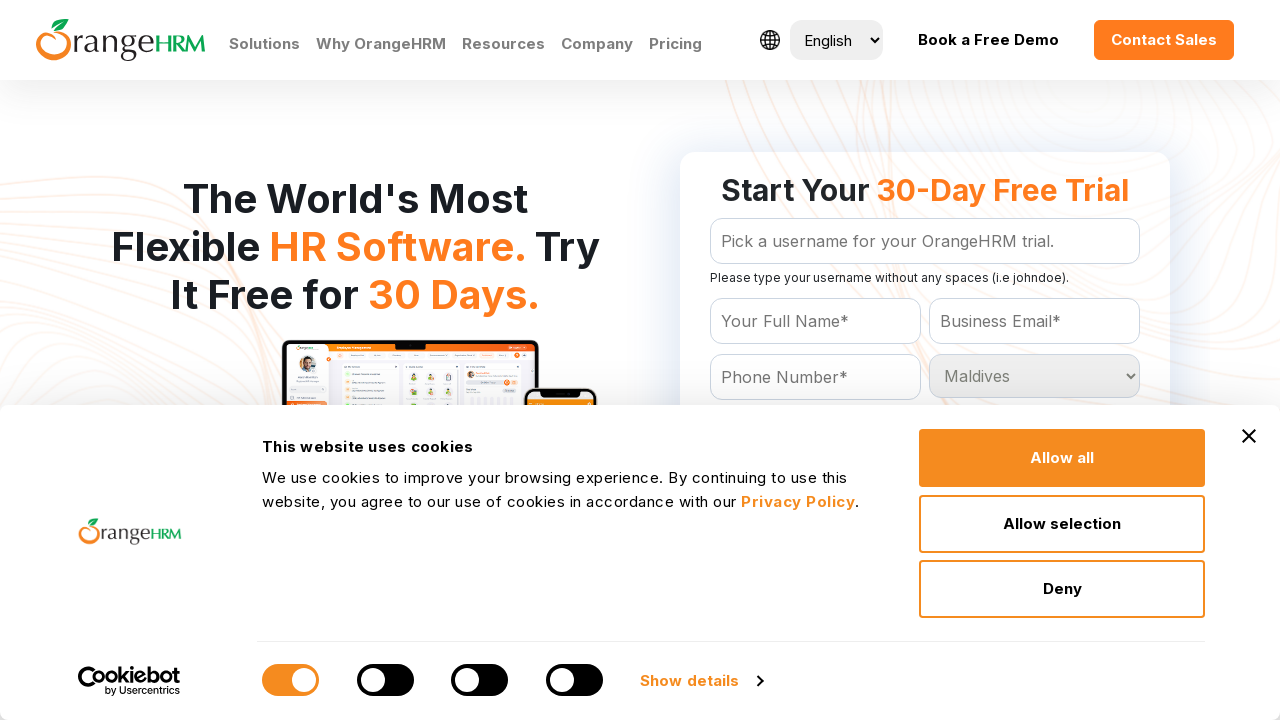

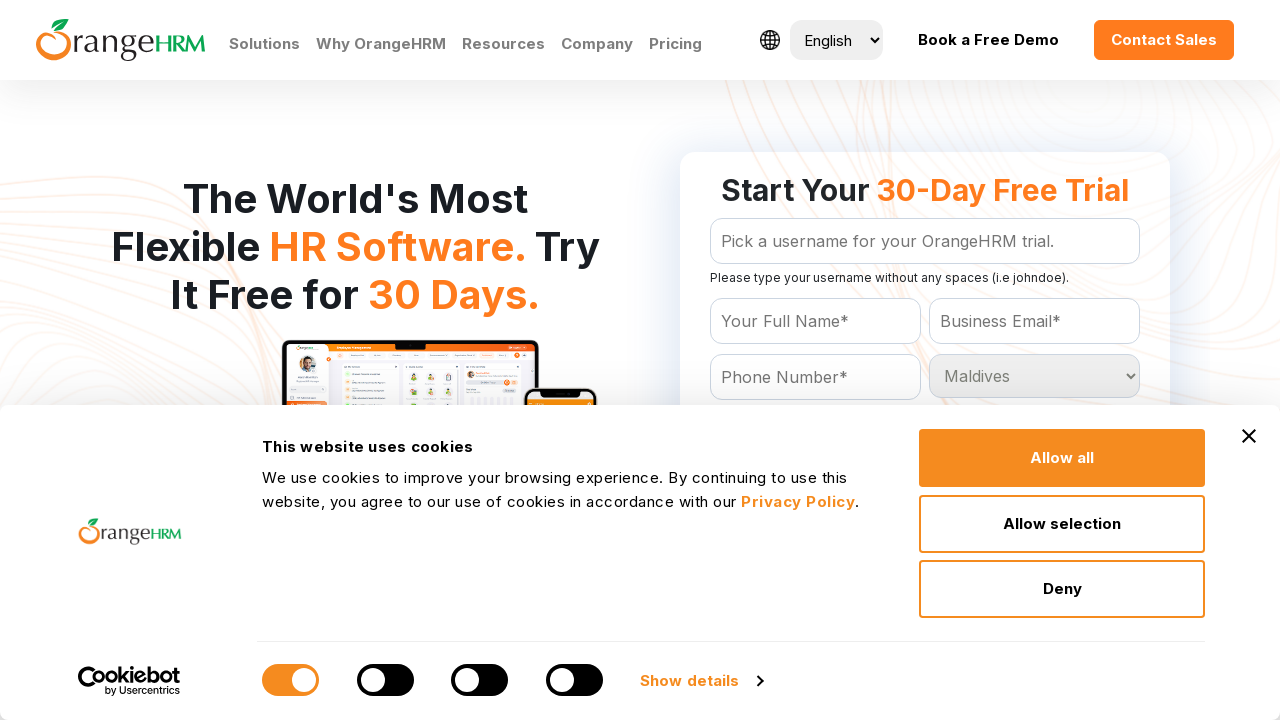